Navigates to the Heroku test app, clicks on Nested Frames link, and switches through nested frames to access content in the middle frame

Starting URL: https://the-internet.herokuapp.com/

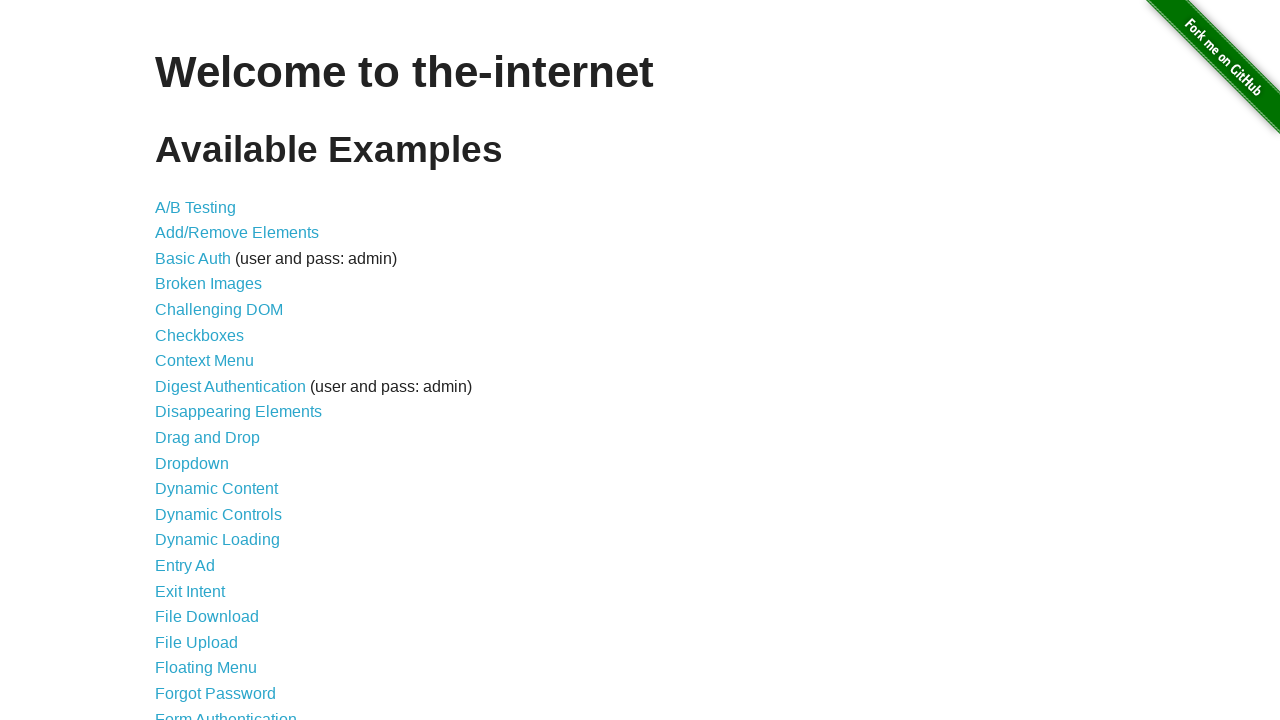

Clicked on Nested Frames link at (210, 395) on text=Nested Frames
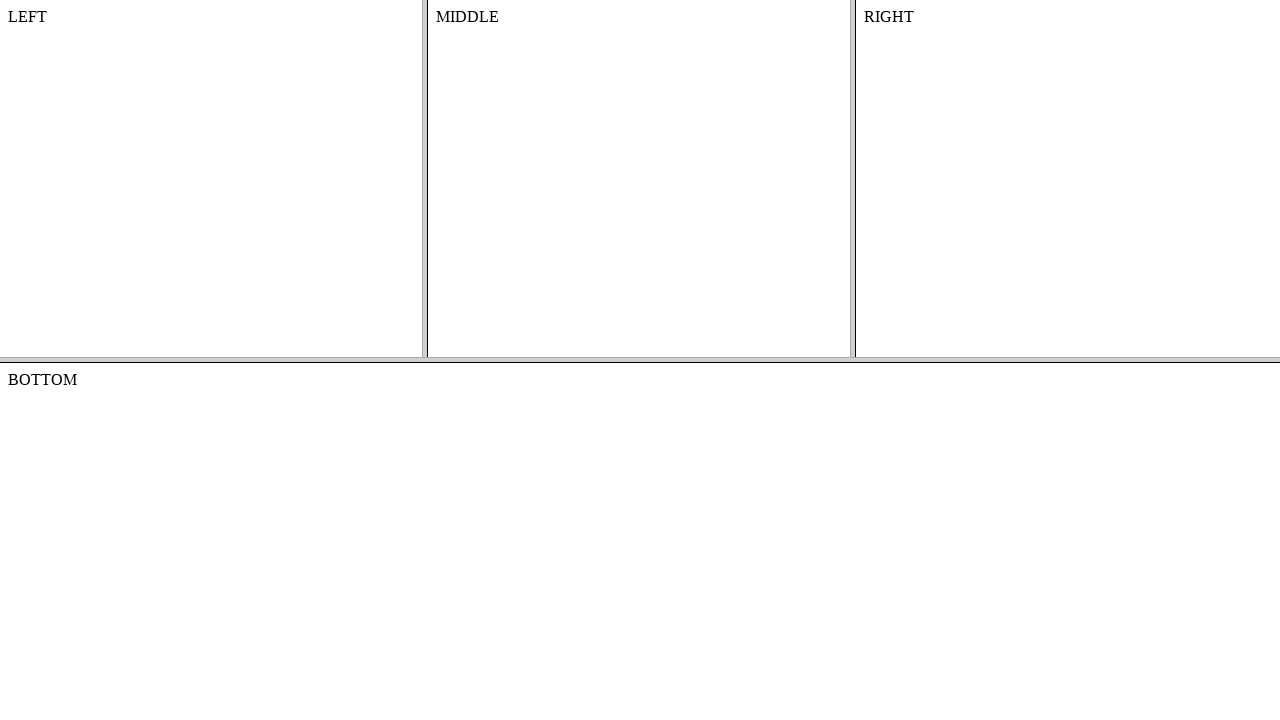

Waited for frames to load (domcontentloaded)
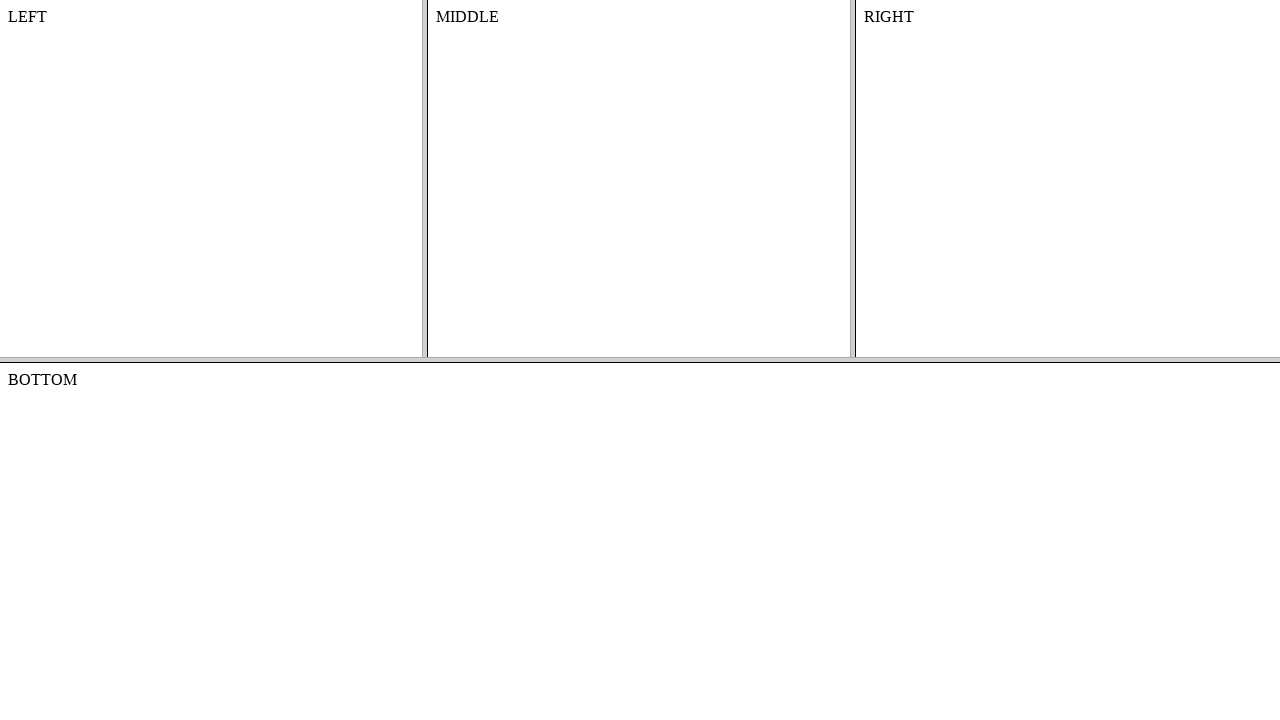

Located top frame (frame-top)
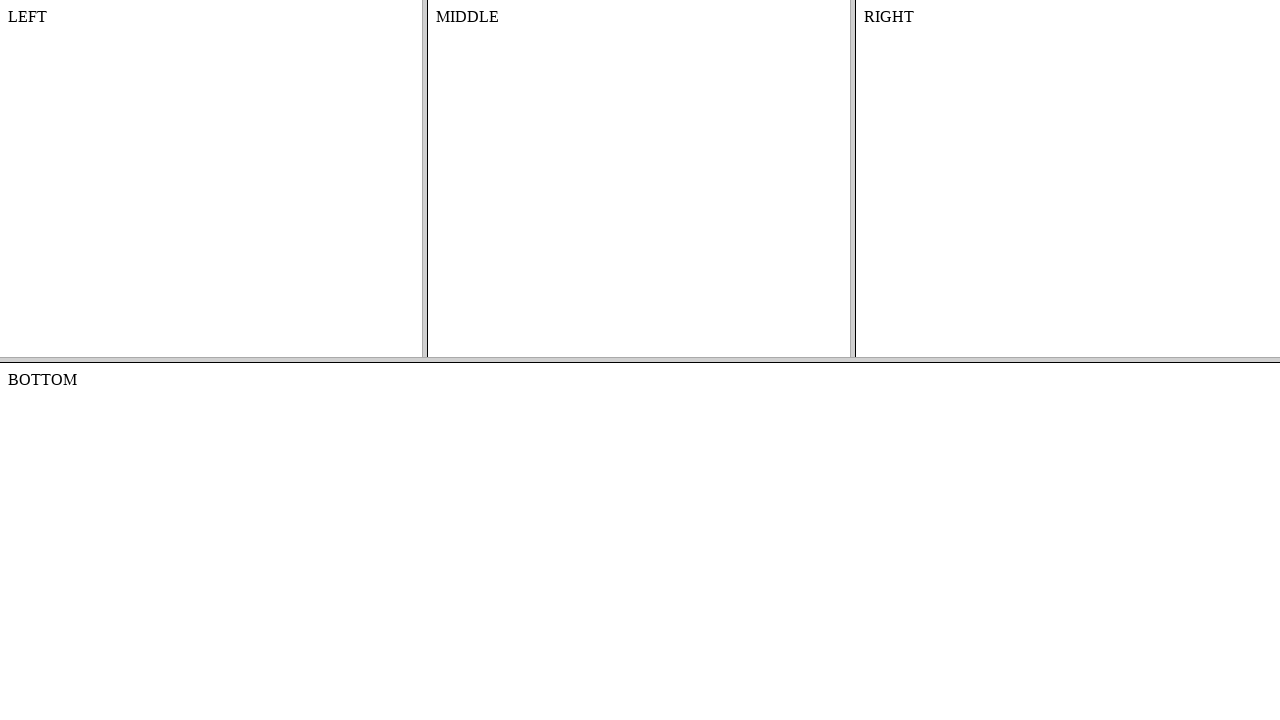

Located middle frame within top frame (frame-middle)
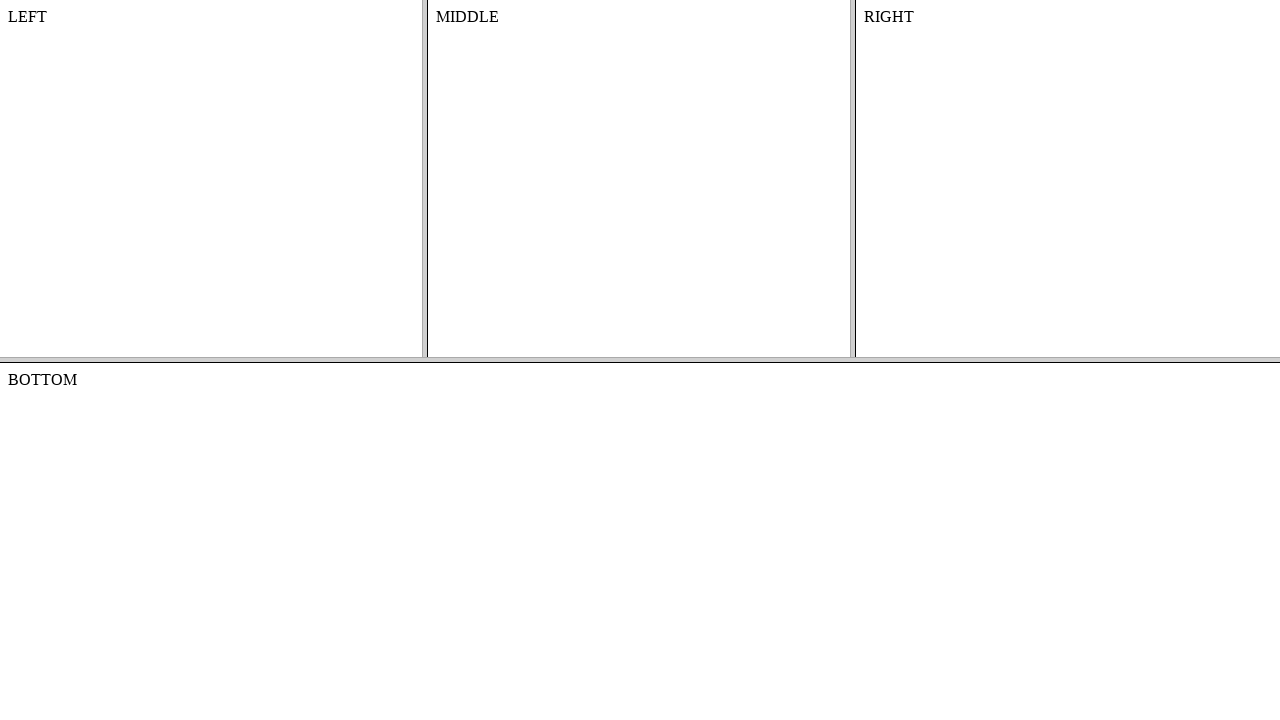

Retrieved text content from middle frame: 'MIDDLE'
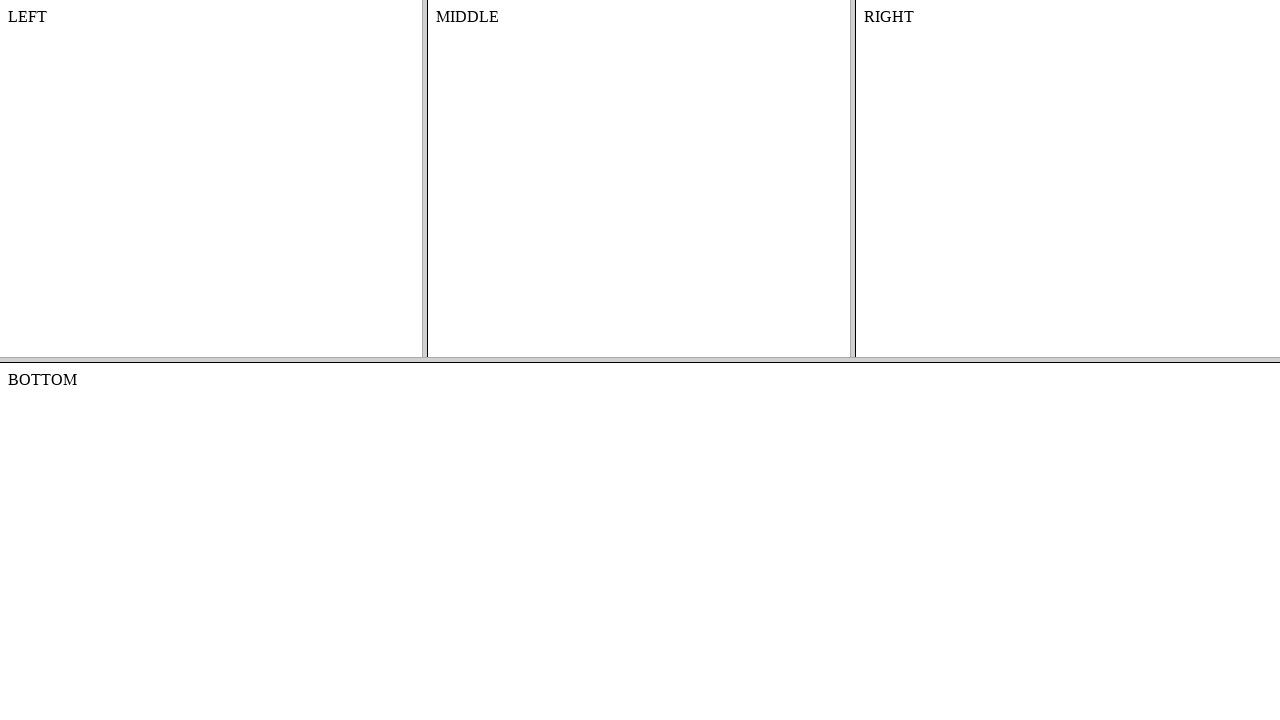

Printed content text to console
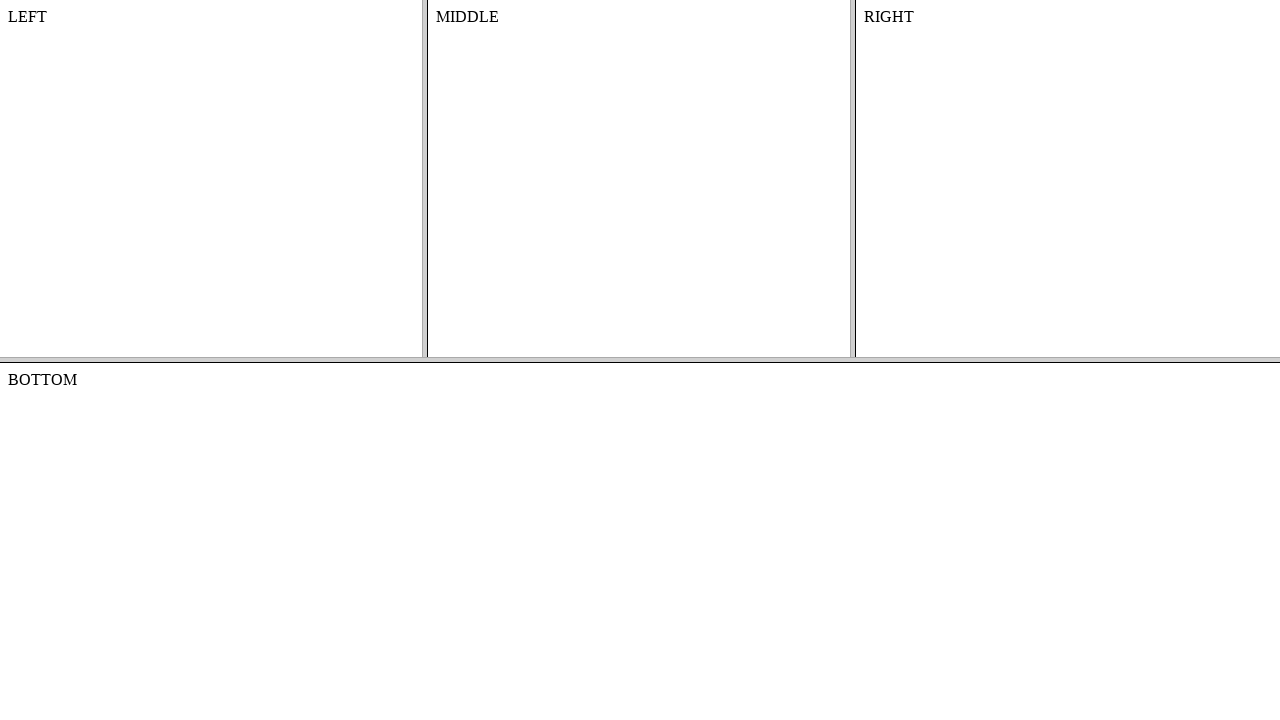

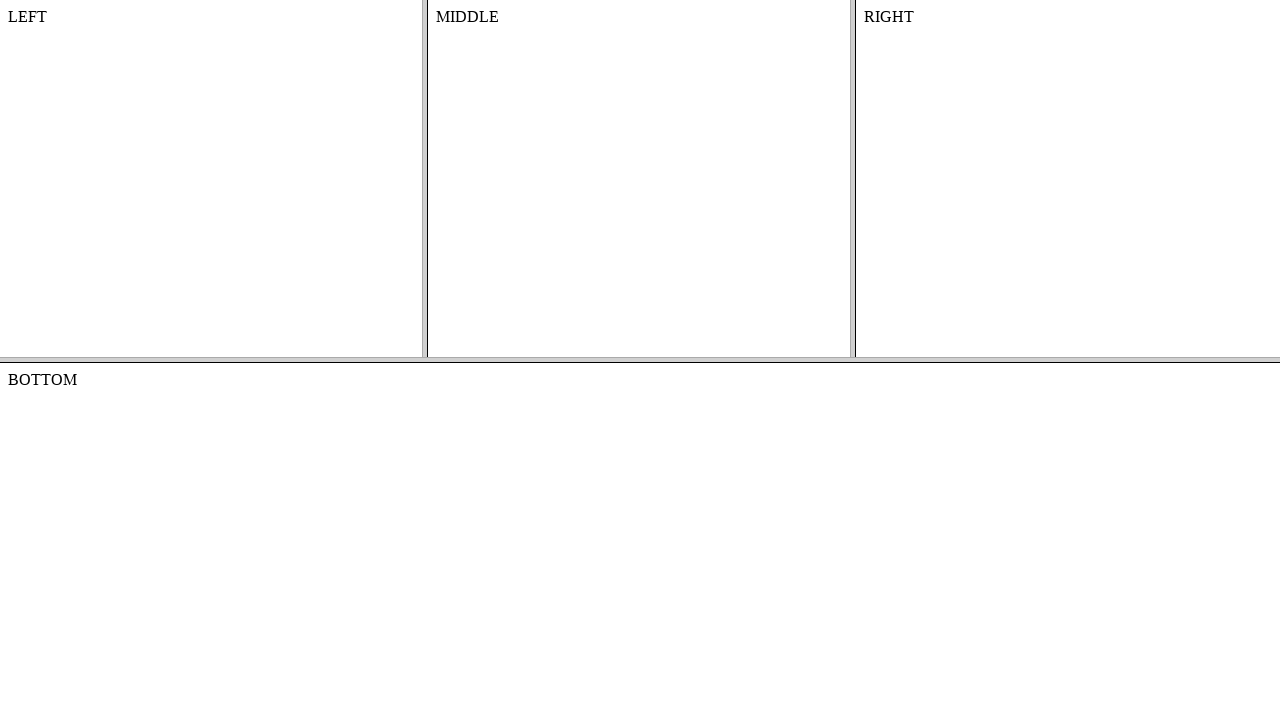